Tests various form interactions on a practice automation website including clicking a radio button, using an autocomplete field to select "India", selecting an option from a dropdown, and interacting with checkboxes.

Starting URL: https://rahulshettyacademy.com/AutomationPractice/

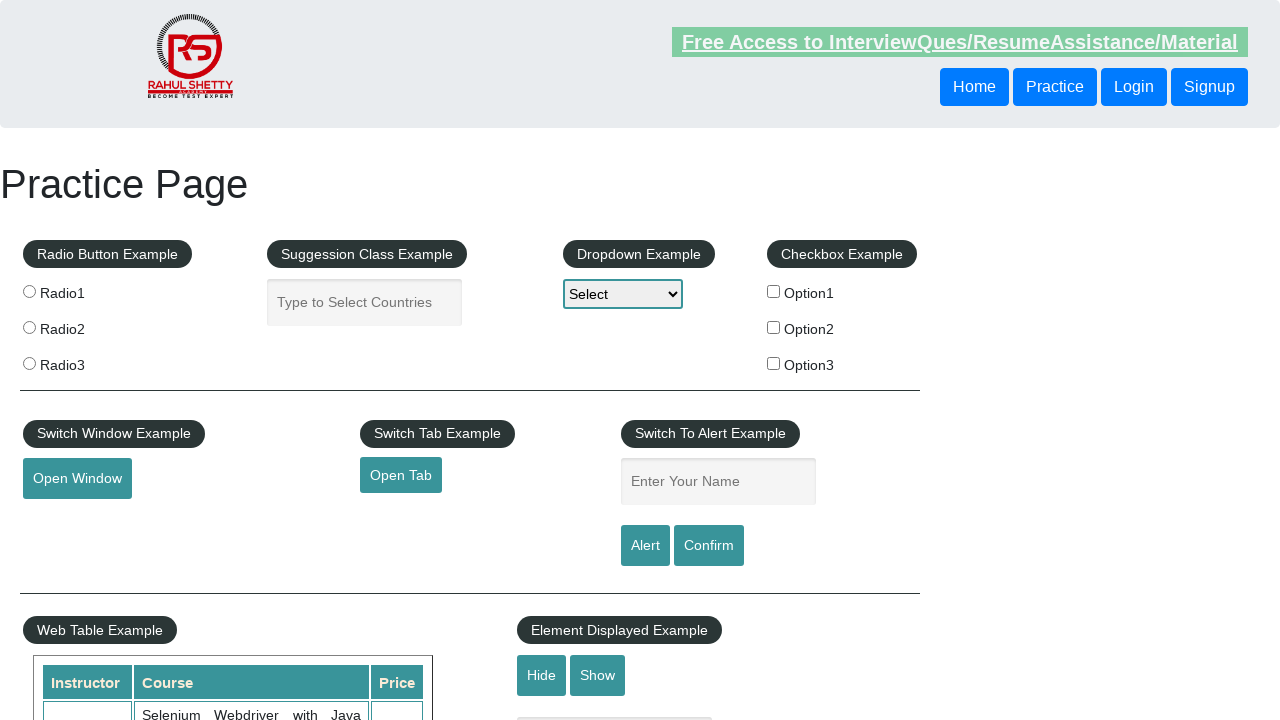

Clicked the first radio button at (29, 291) on input[name='radioButton']
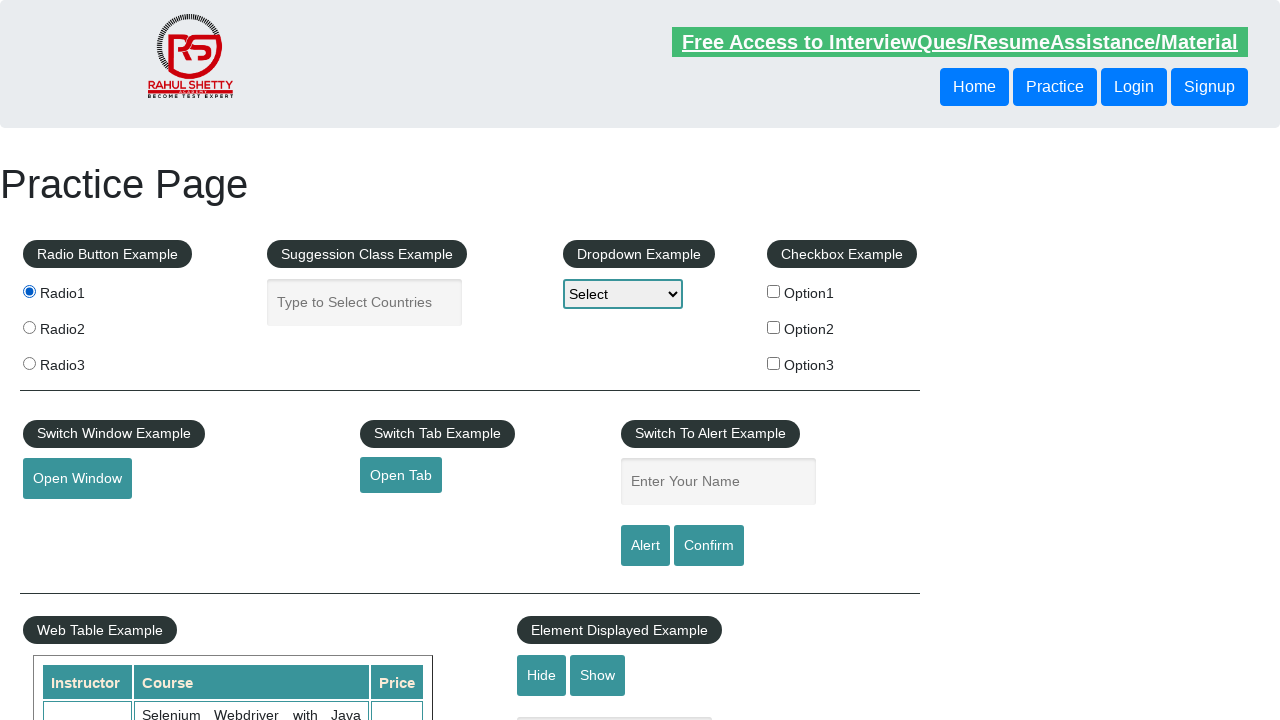

Filled autocomplete field with 'ind' on #autocomplete
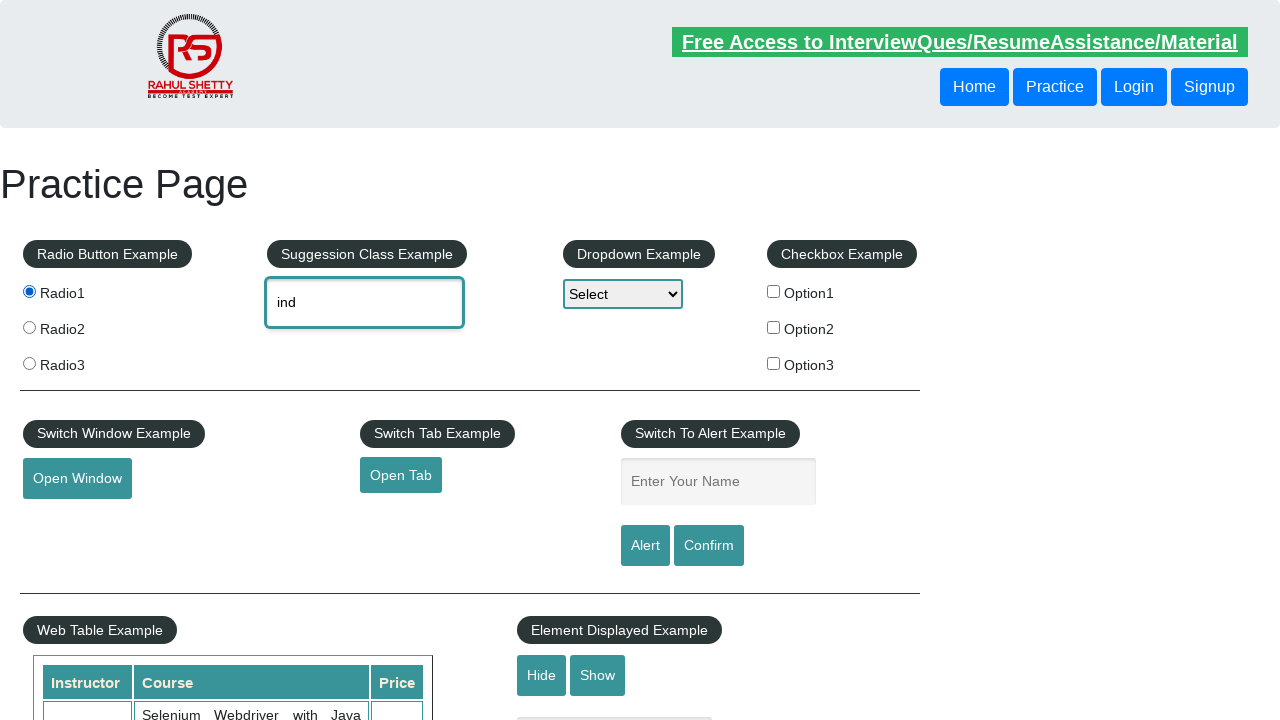

Autocomplete suggestions appeared
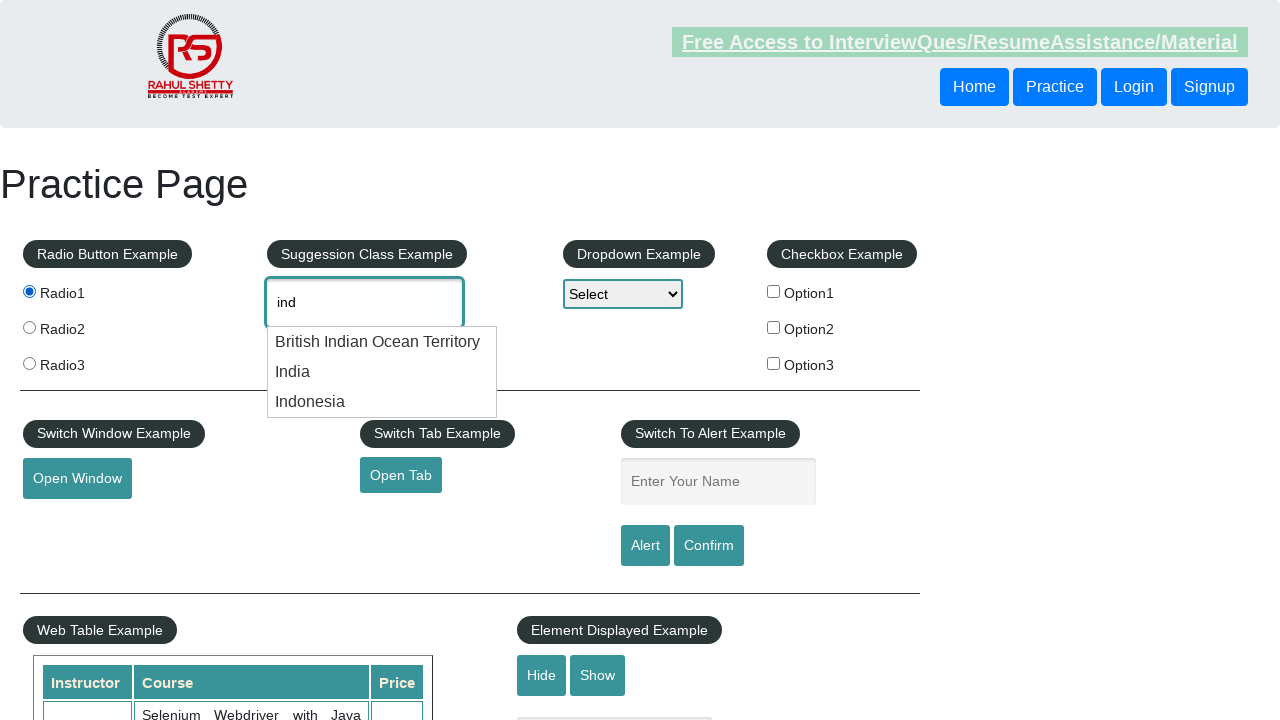

Selected 'India' from autocomplete suggestions at (382, 342) on .ui-menu-item:has-text('India')
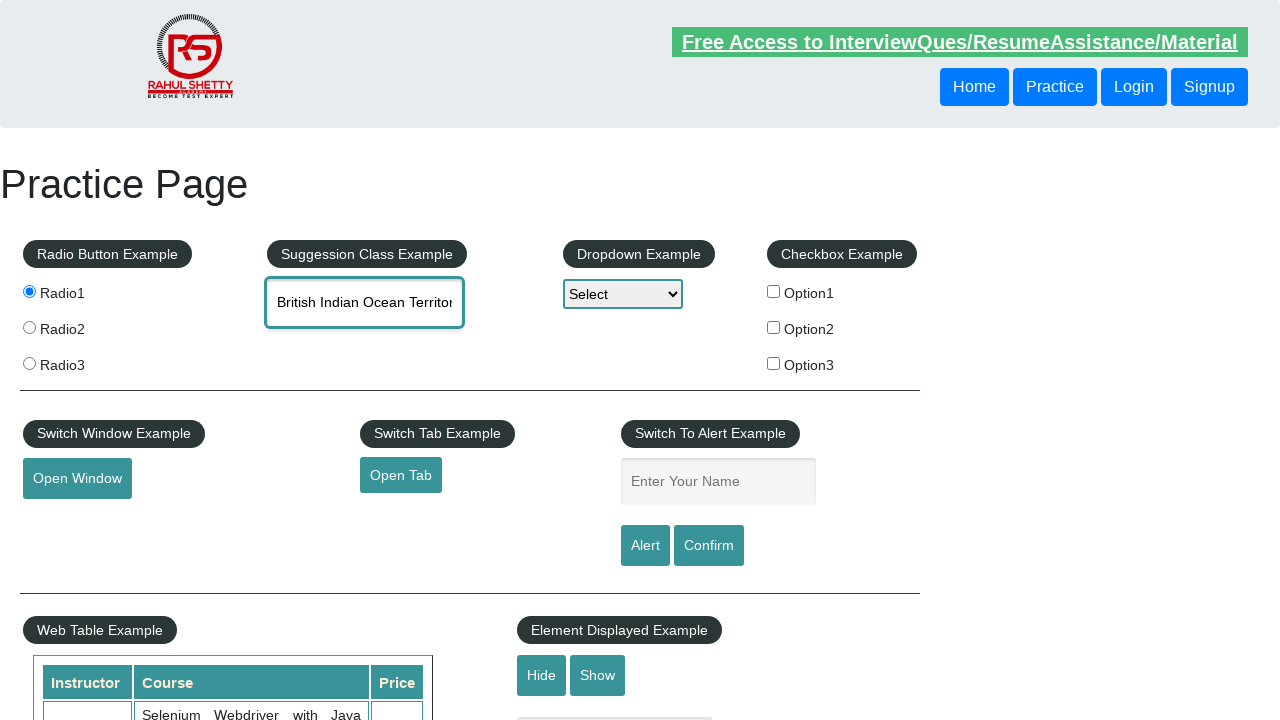

Selected 'Option1' from dropdown on select[name='dropdown-class-example']
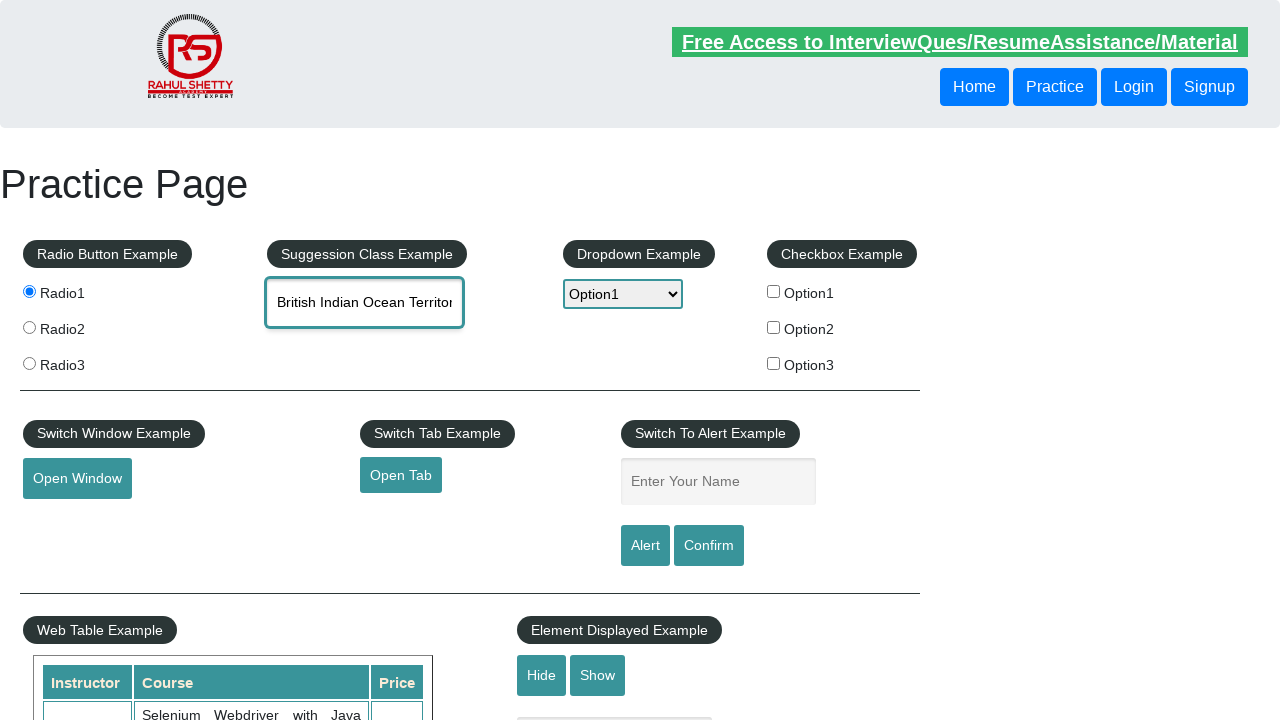

Clicked checkbox for Option1 at (774, 291) on input[type='checkbox']#checkBoxOption1
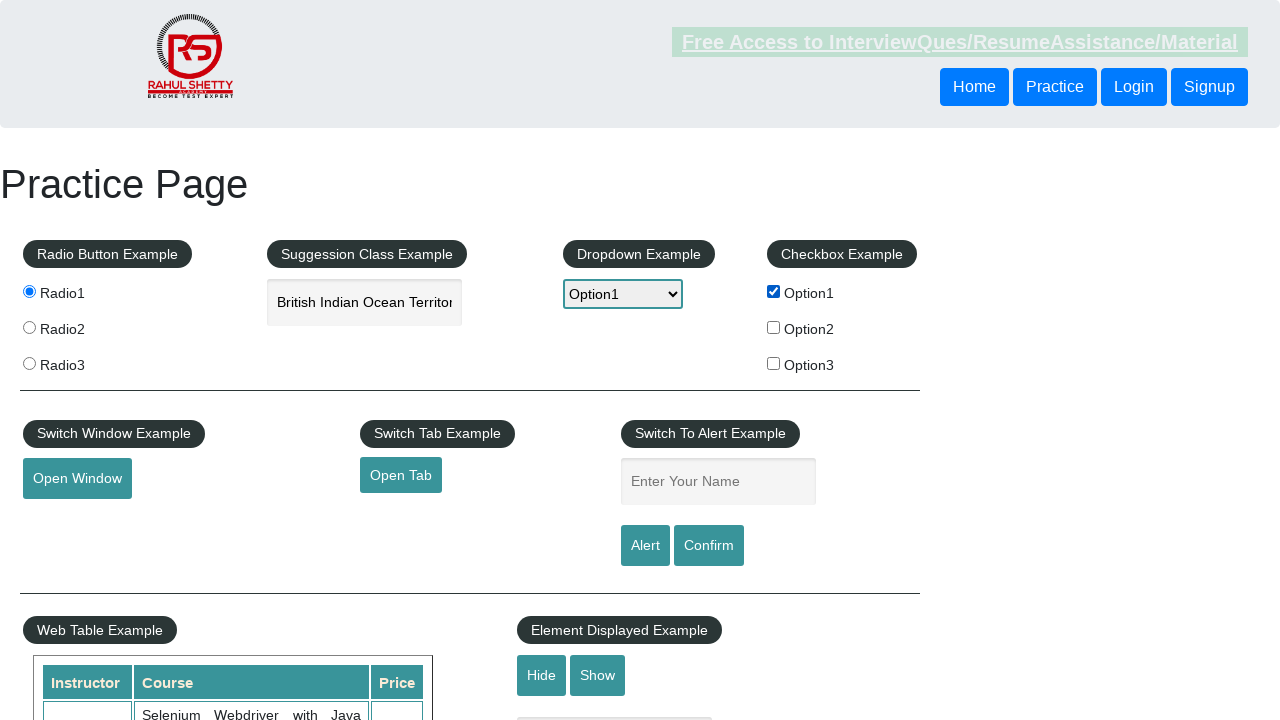

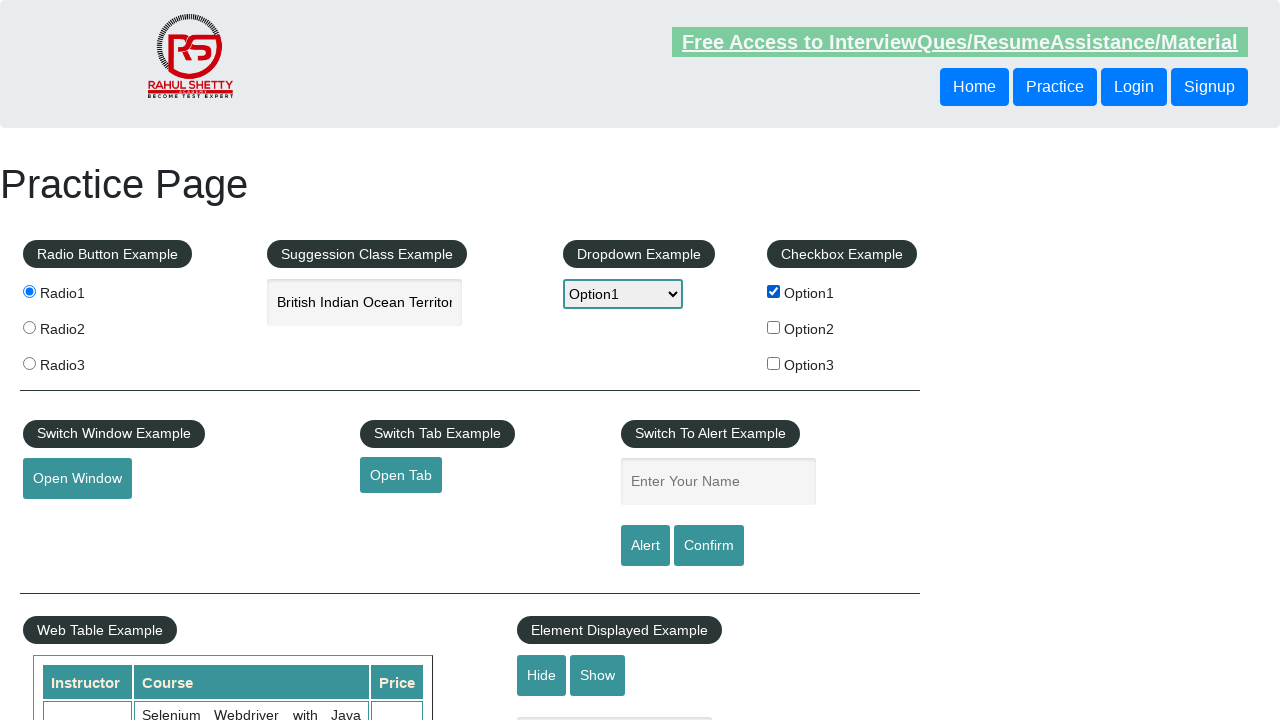